Tests a form submission flow by extracting a value from an element attribute, calculating a result using a mathematical formula, filling in the answer, selecting a checkbox and radio button, and submitting the form.

Starting URL: http://suninjuly.github.io/get_attribute.html

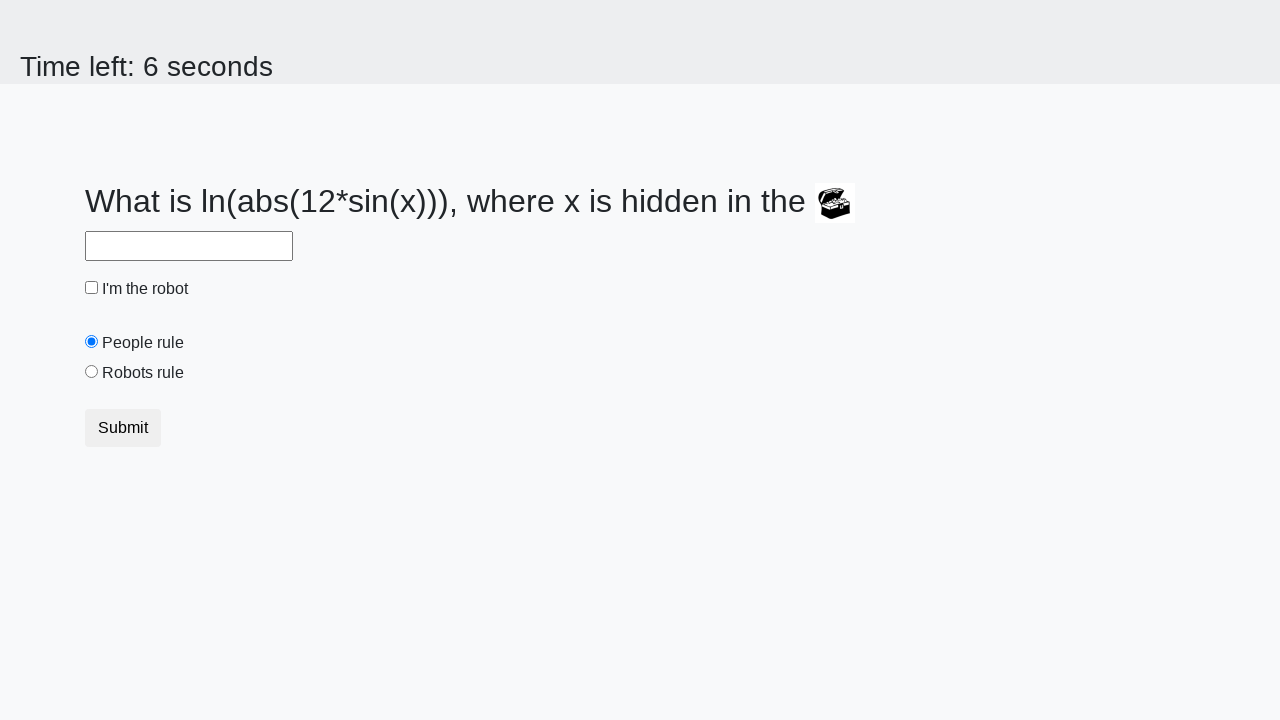

Located treasure element
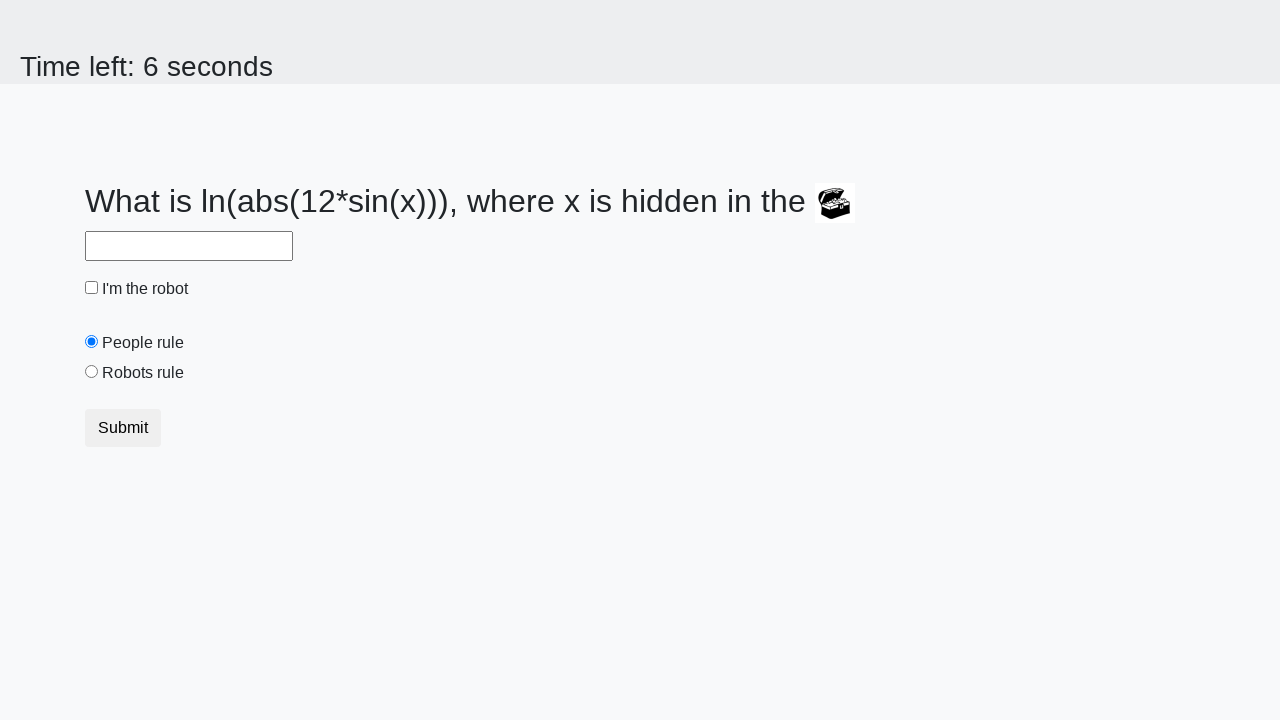

Extracted valuex attribute: 247
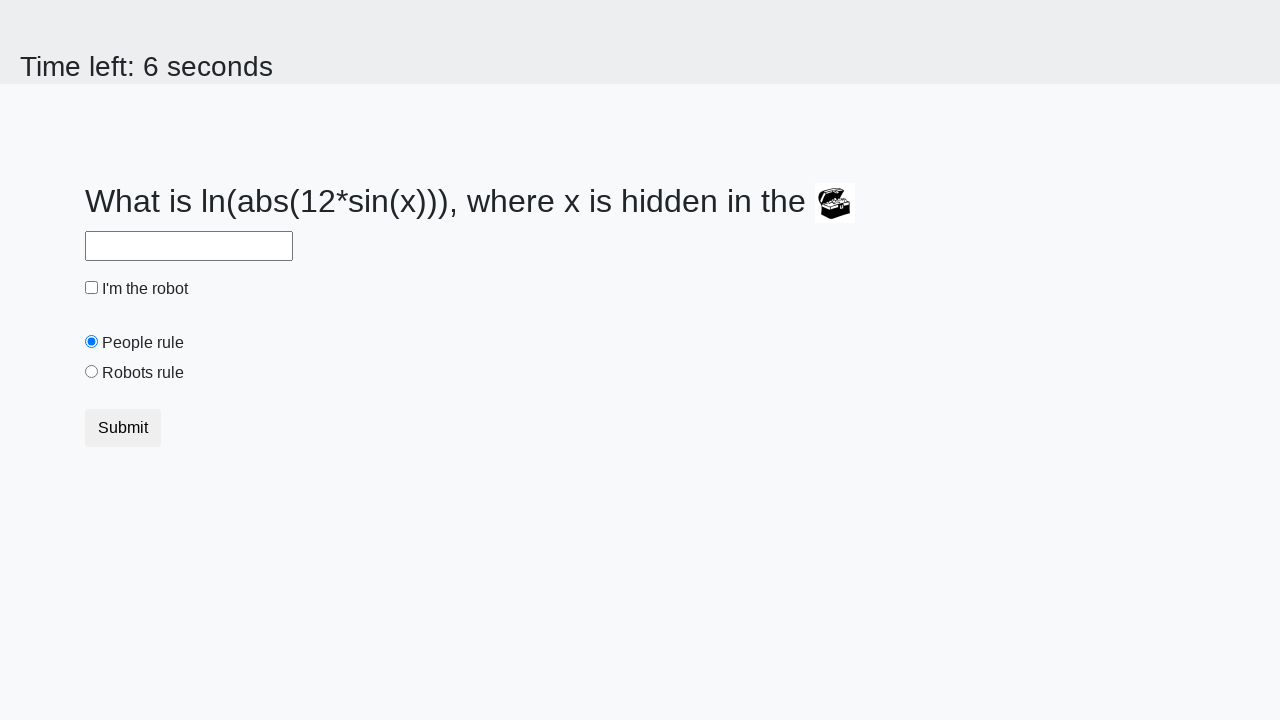

Calculated answer using formula: 2.4088969163580787
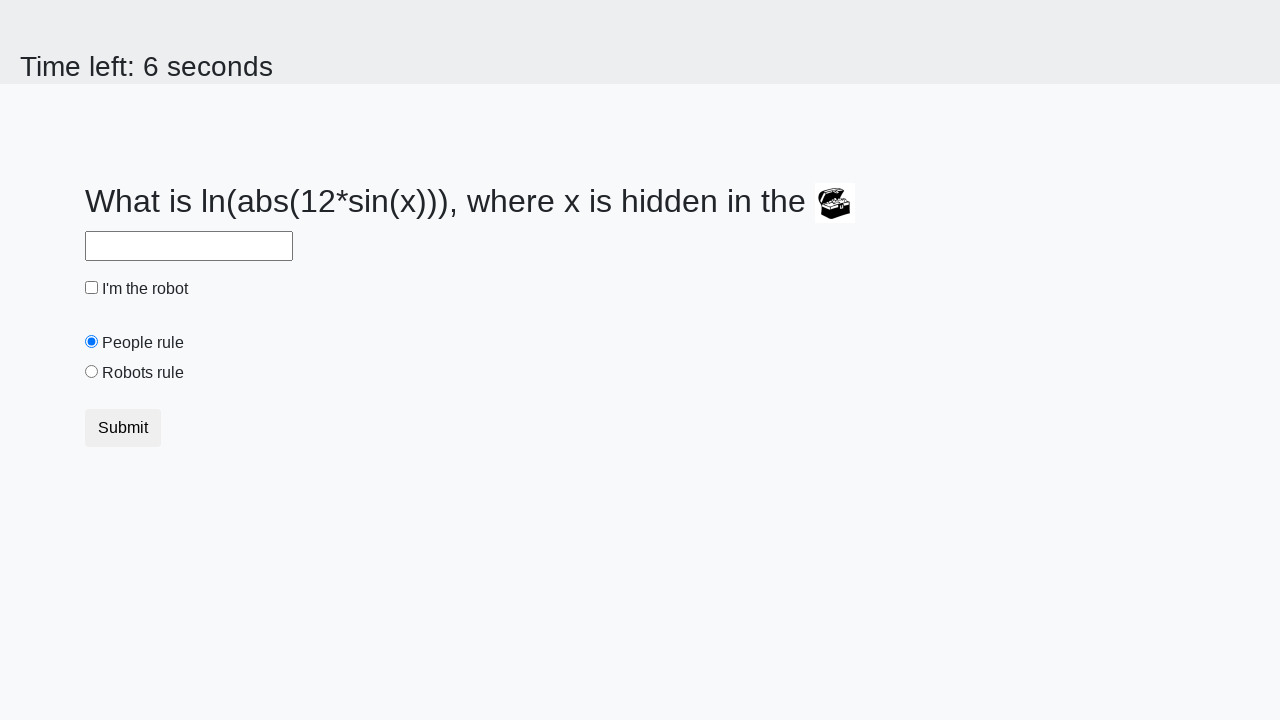

Filled answer field with calculated value: 2.4088969163580787 on #answer
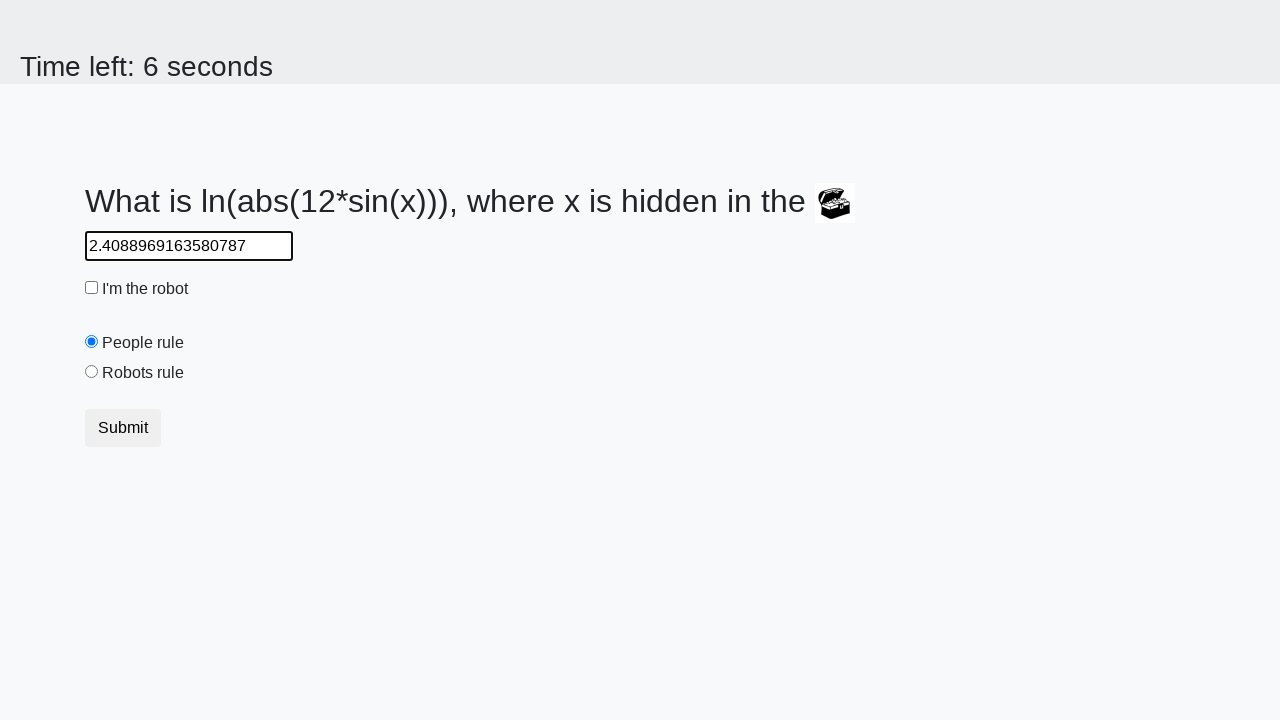

Clicked robotCheckbox at (92, 288) on #robotCheckbox
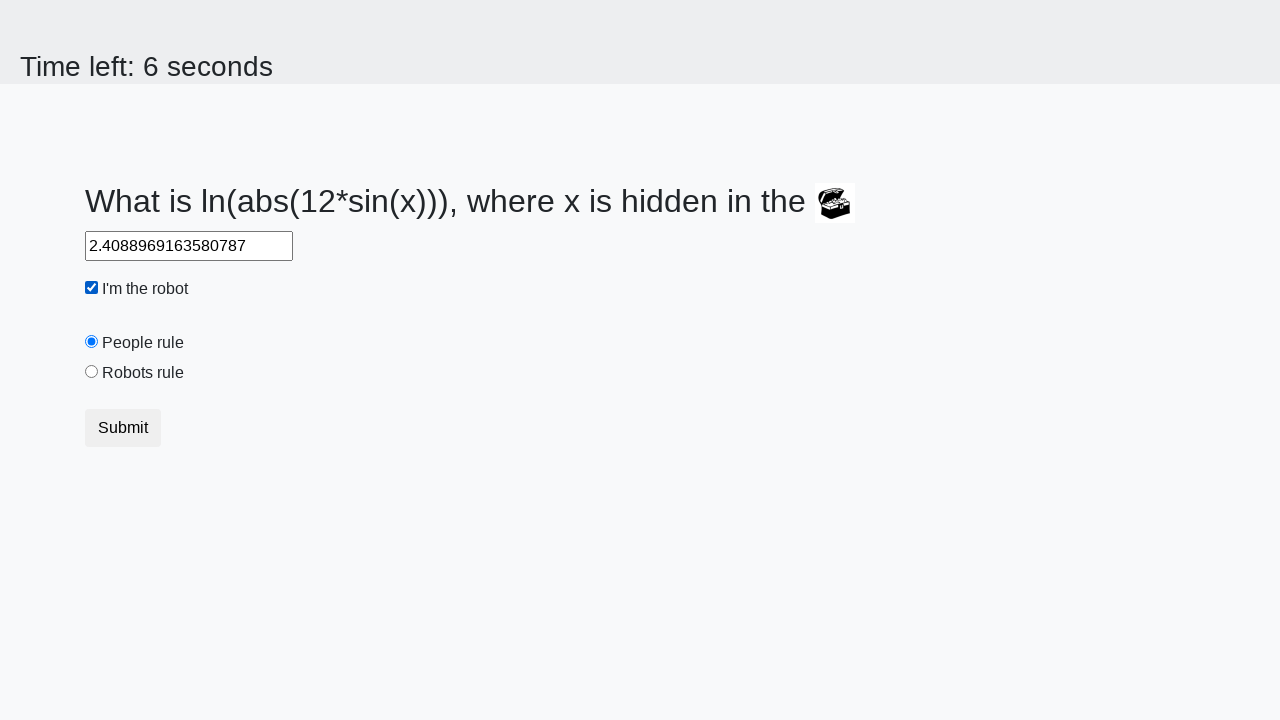

Clicked robotsRule radio button at (92, 372) on #robotsRule
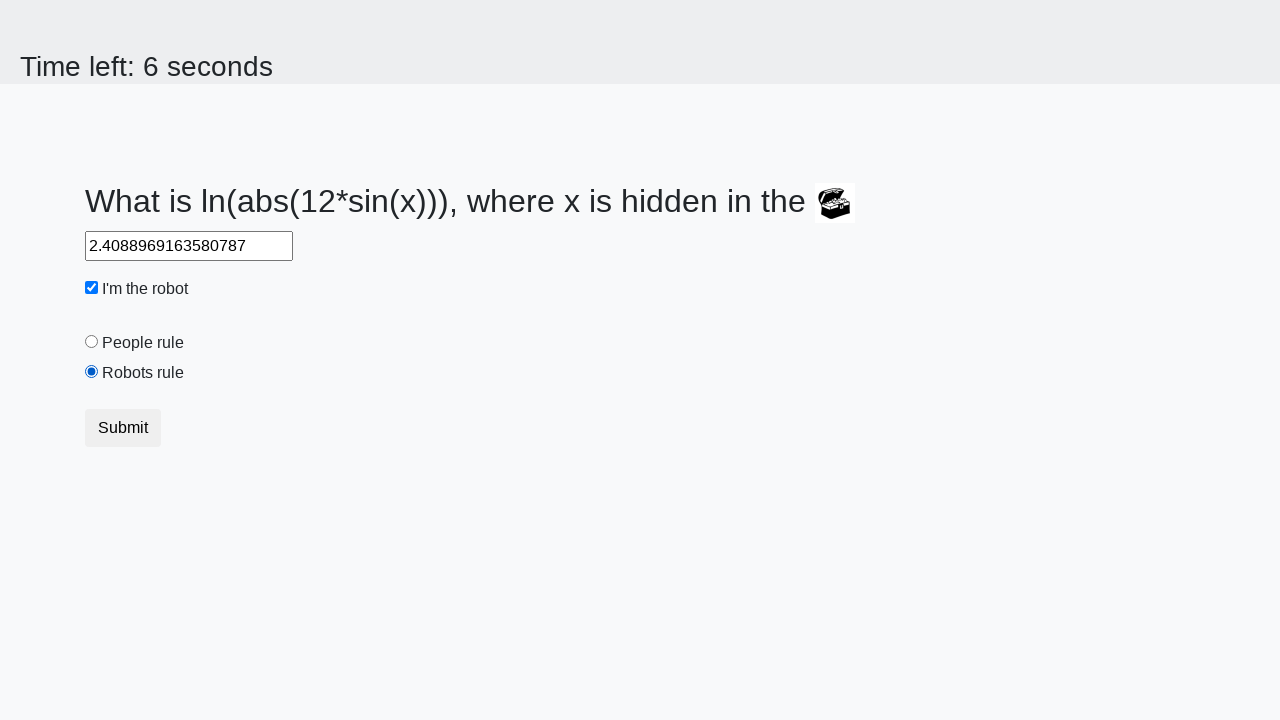

Clicked submit button at (123, 428) on button[type='submit']
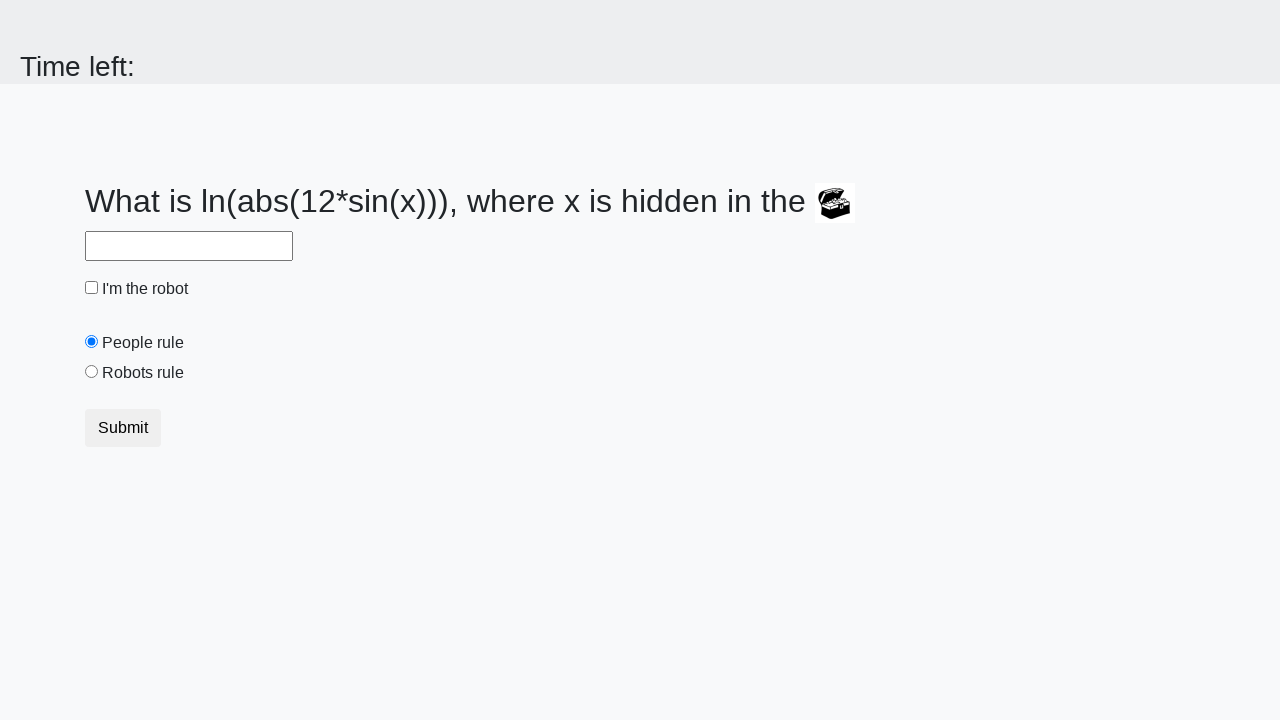

Waited 2 seconds for form submission to complete
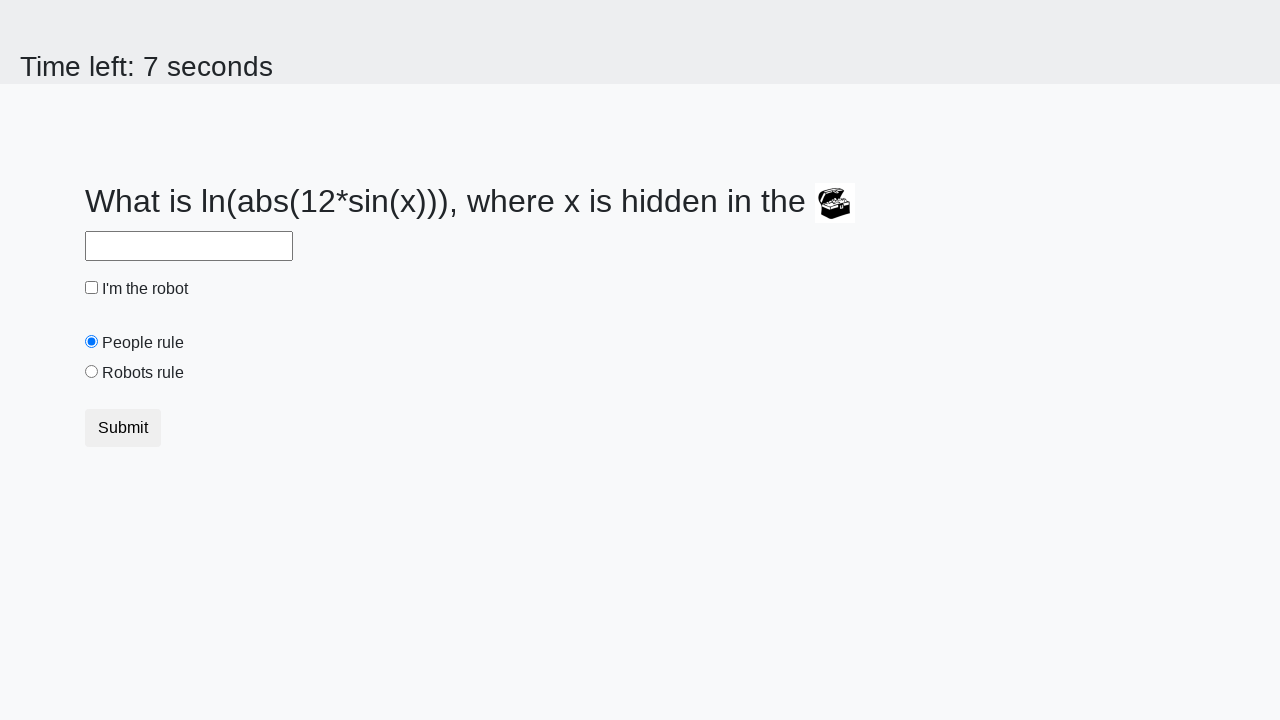

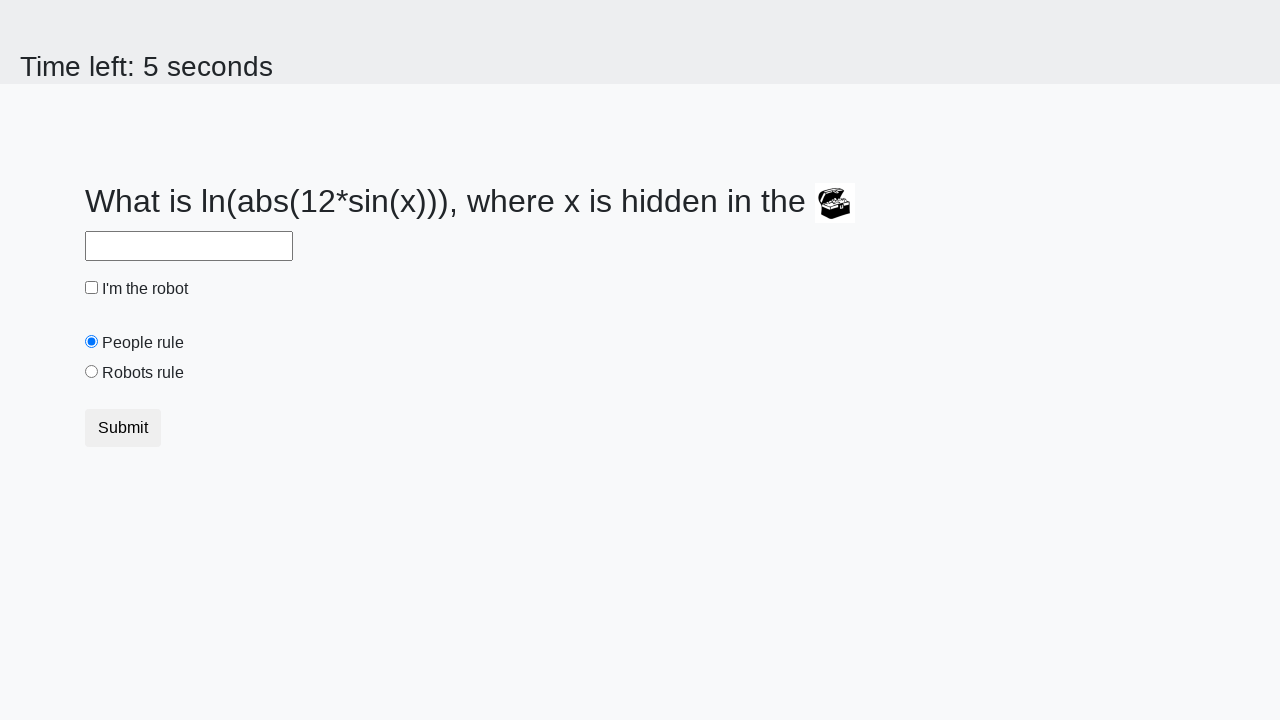